Tests the search functionality on Apollo Pharmacy by searching for a medicine product

Starting URL: https://www.apollopharmacy.in/

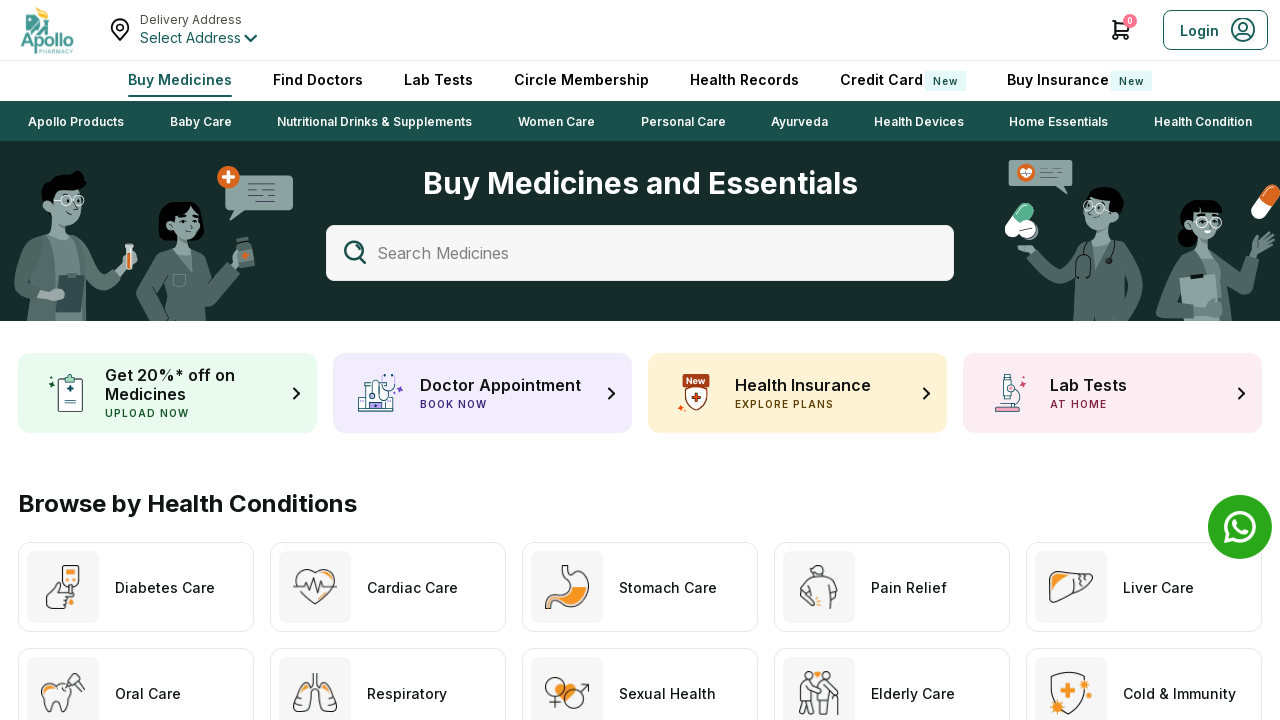

Clicked on search box to activate it at (640, 253) on div.Home_searchSelectMain__VL1lN
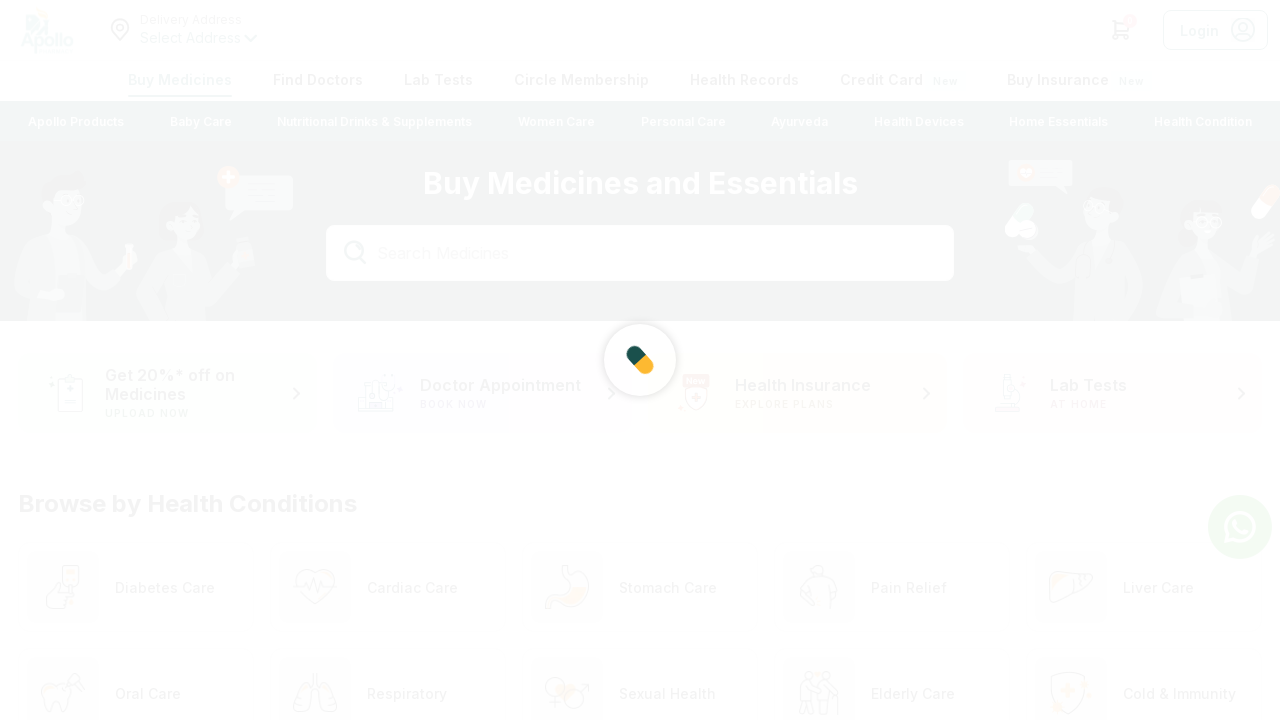

Filled search input with 'Aspirin 75mg' on input#searchProduct
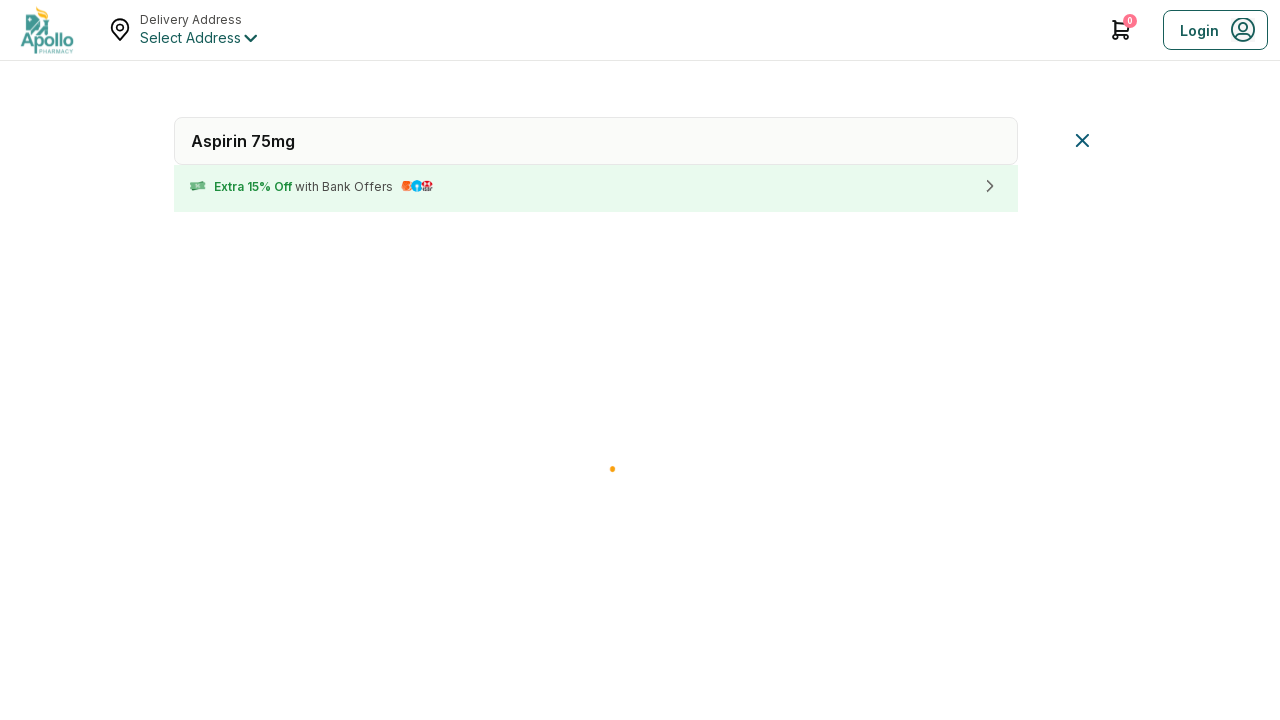

Pressed Enter to submit search query on input#searchProduct
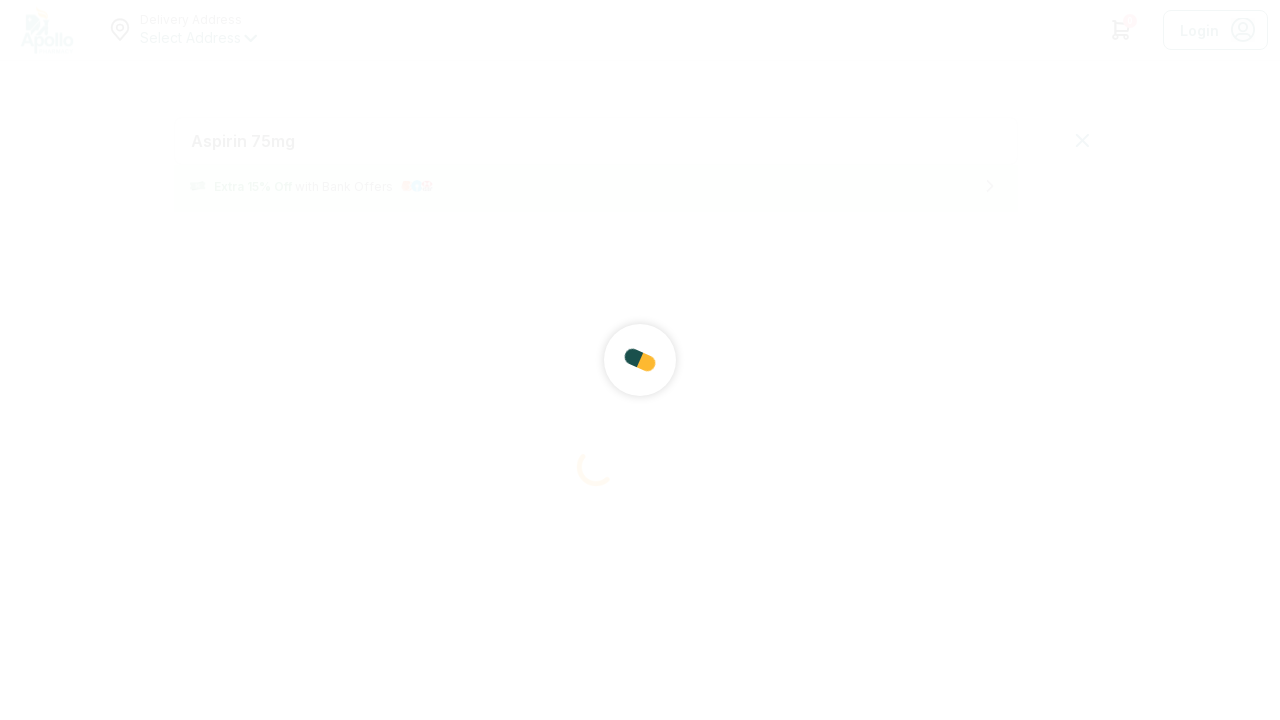

Search results loaded successfully
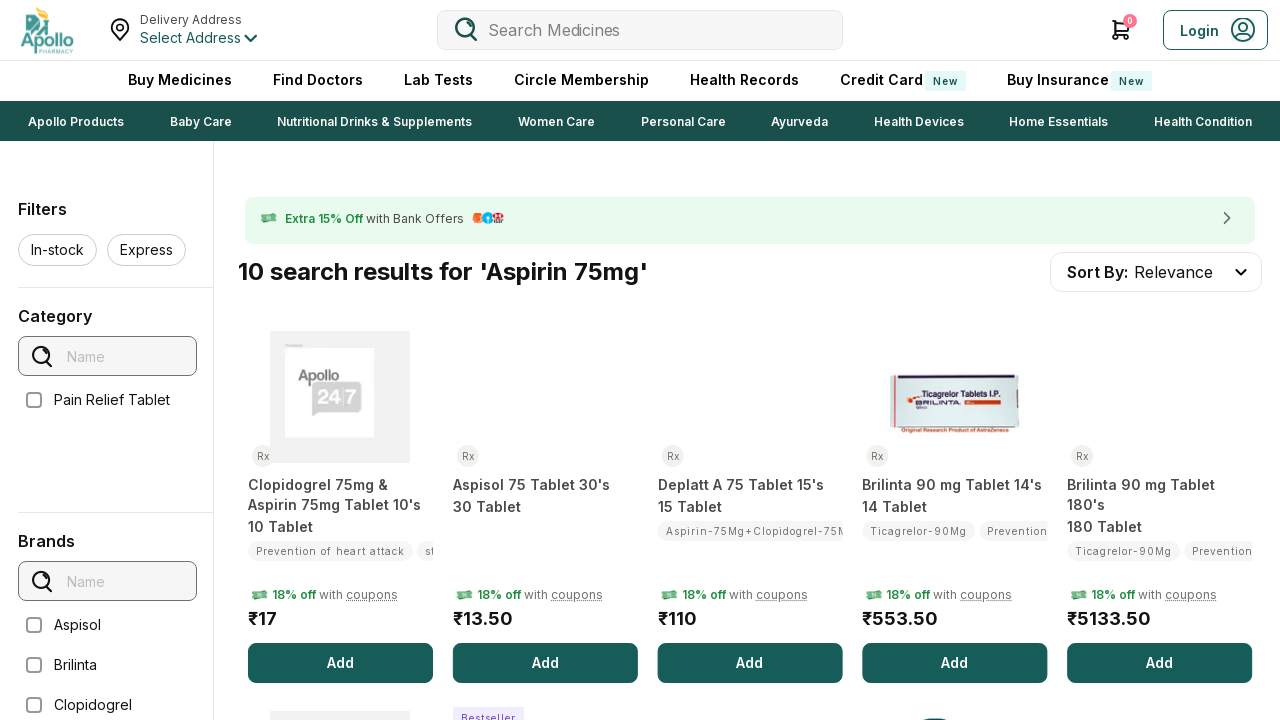

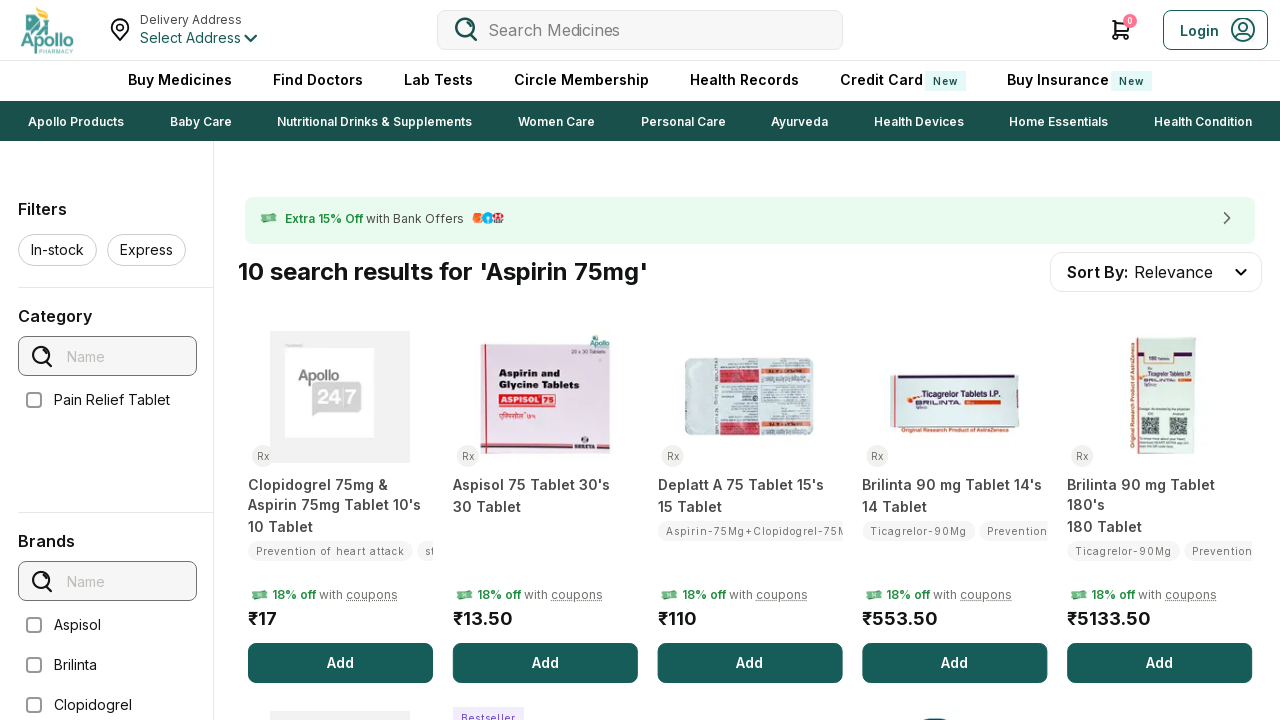